Tests file upload functionality by uploading a file and verifying the uploaded filename is displayed on the confirmation page

Starting URL: http://the-internet.herokuapp.com/upload

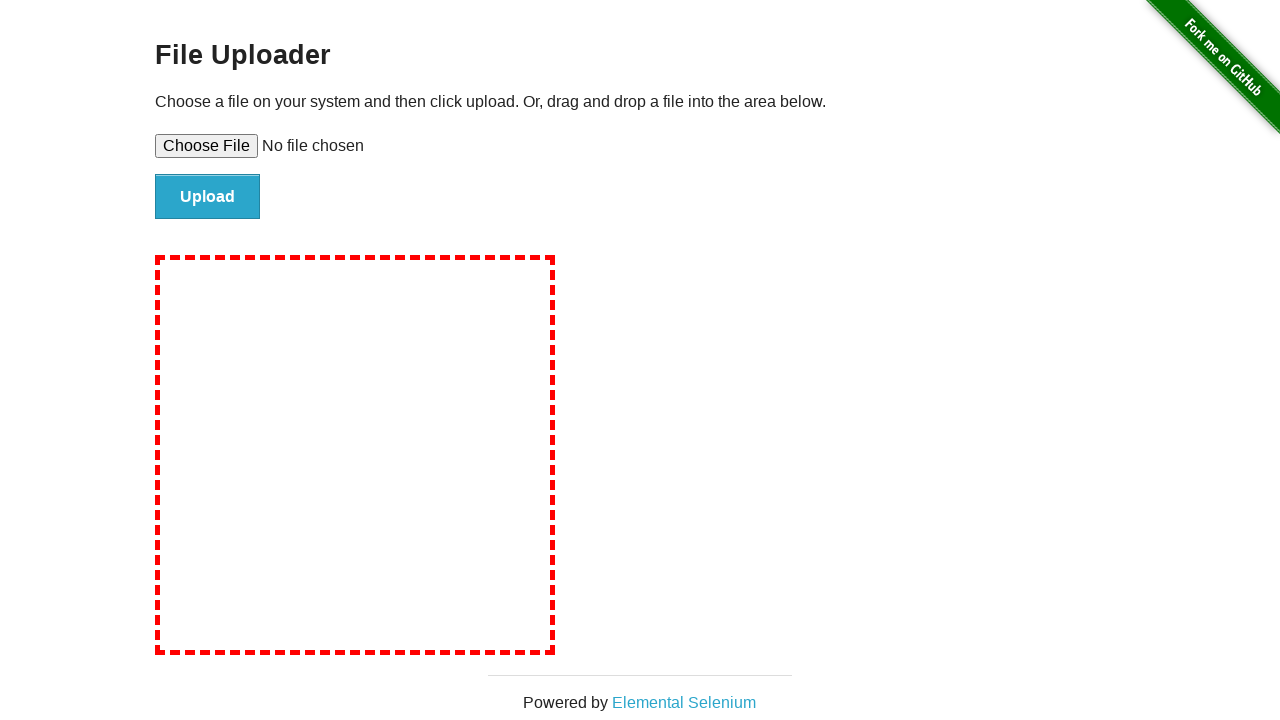

Created temporary test file for upload
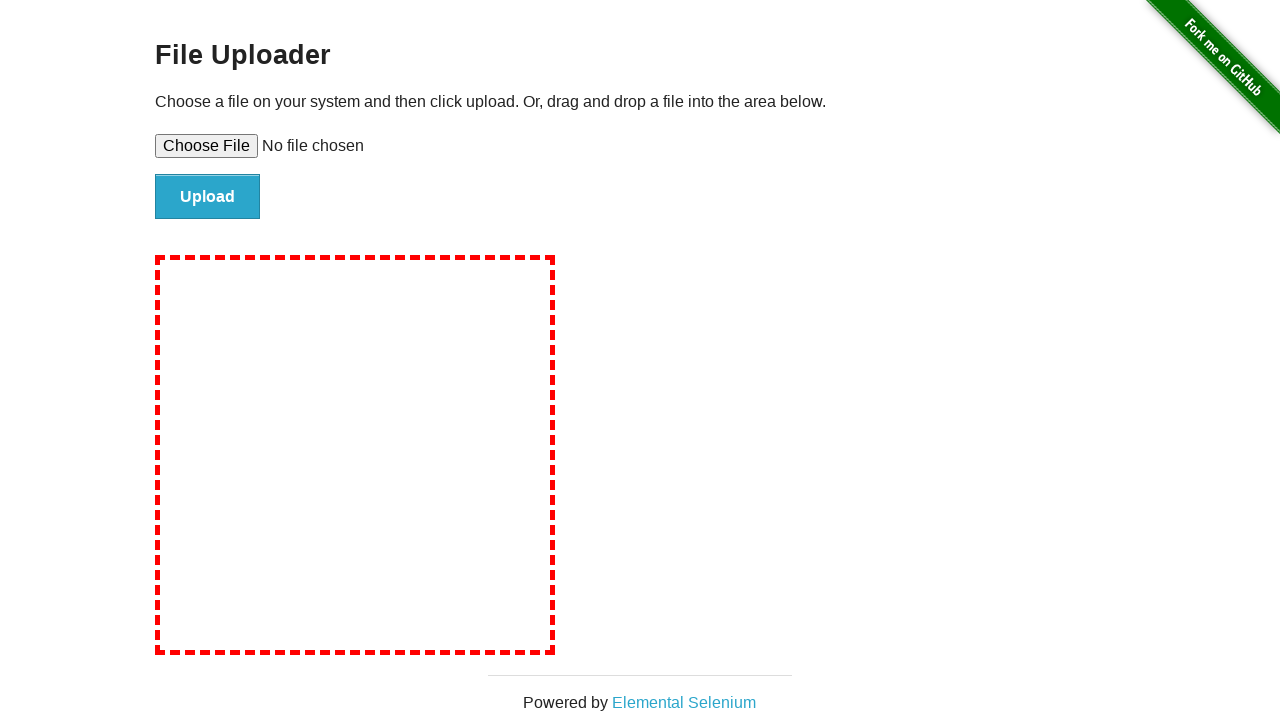

Selected test file for upload
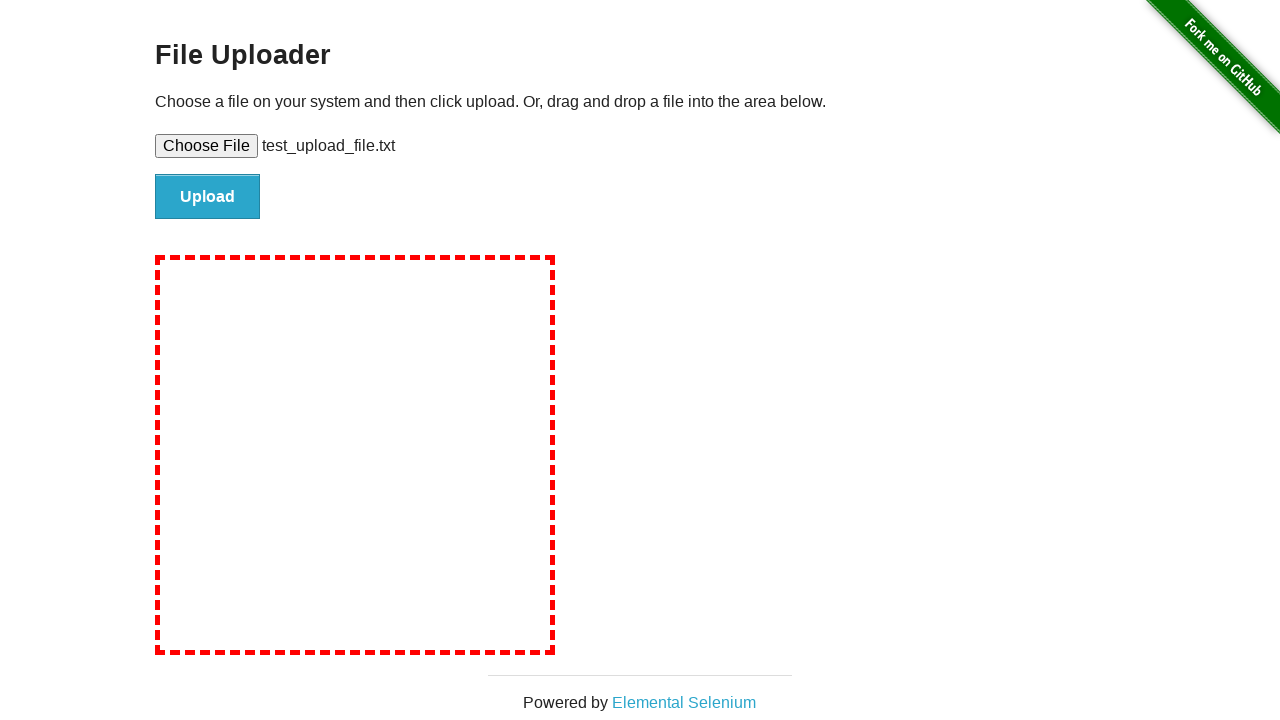

Clicked submit button to upload file at (208, 197) on #file-submit
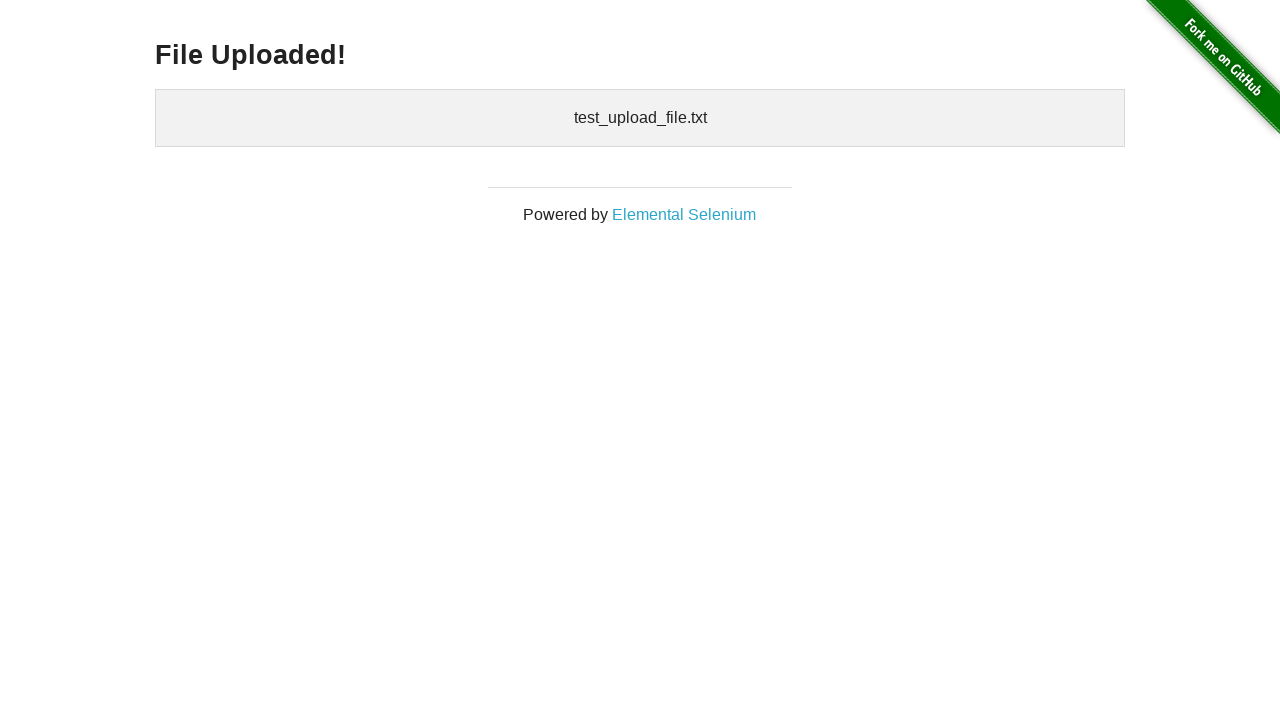

File upload confirmation page loaded with uploaded filename displayed
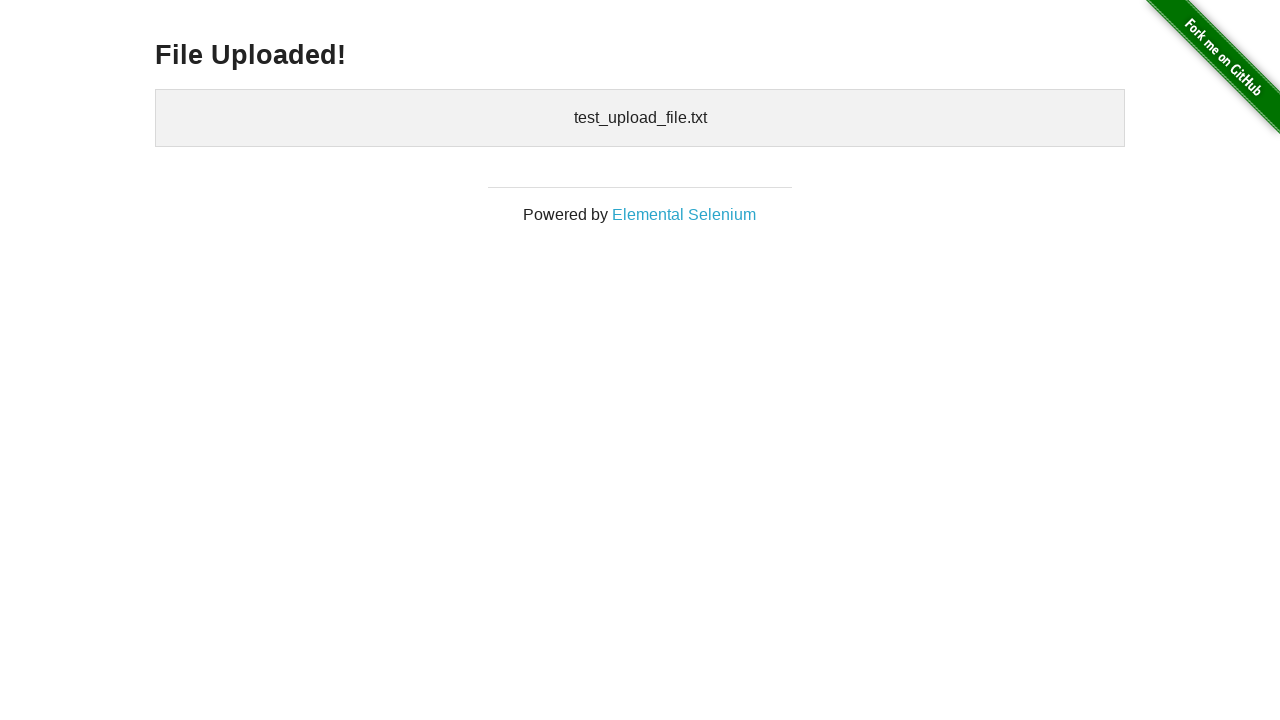

Cleaned up temporary test file
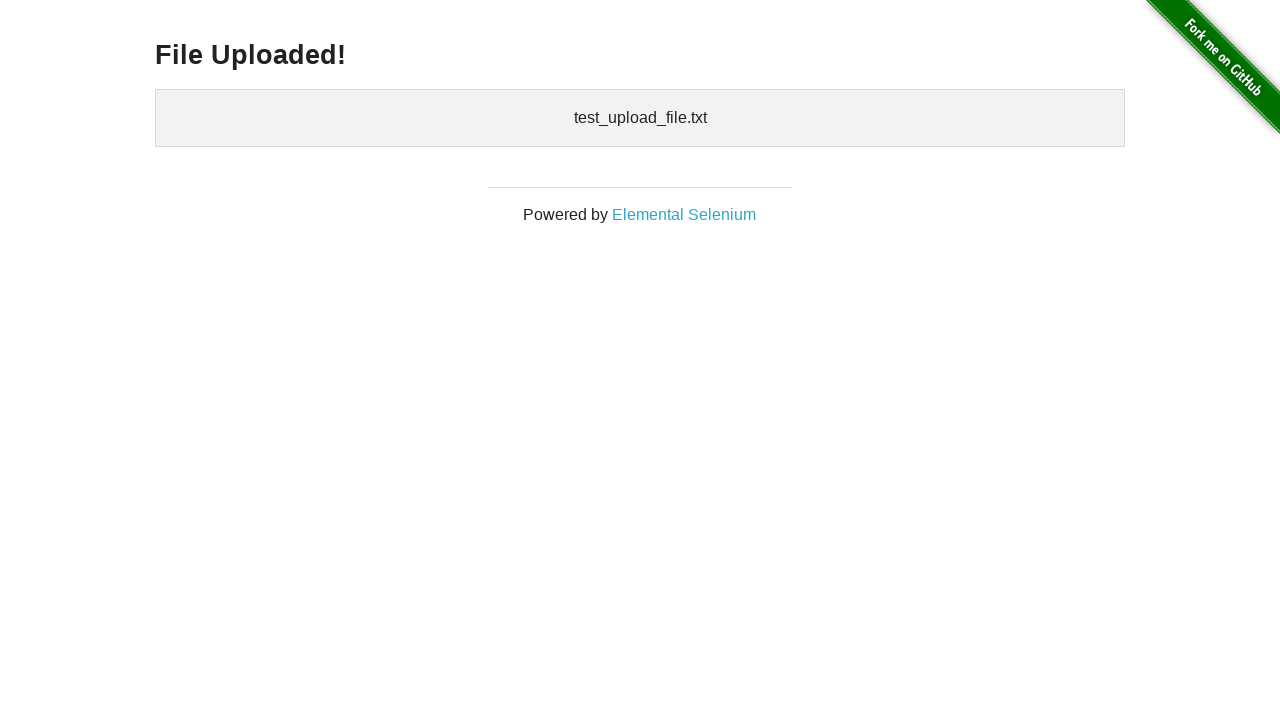

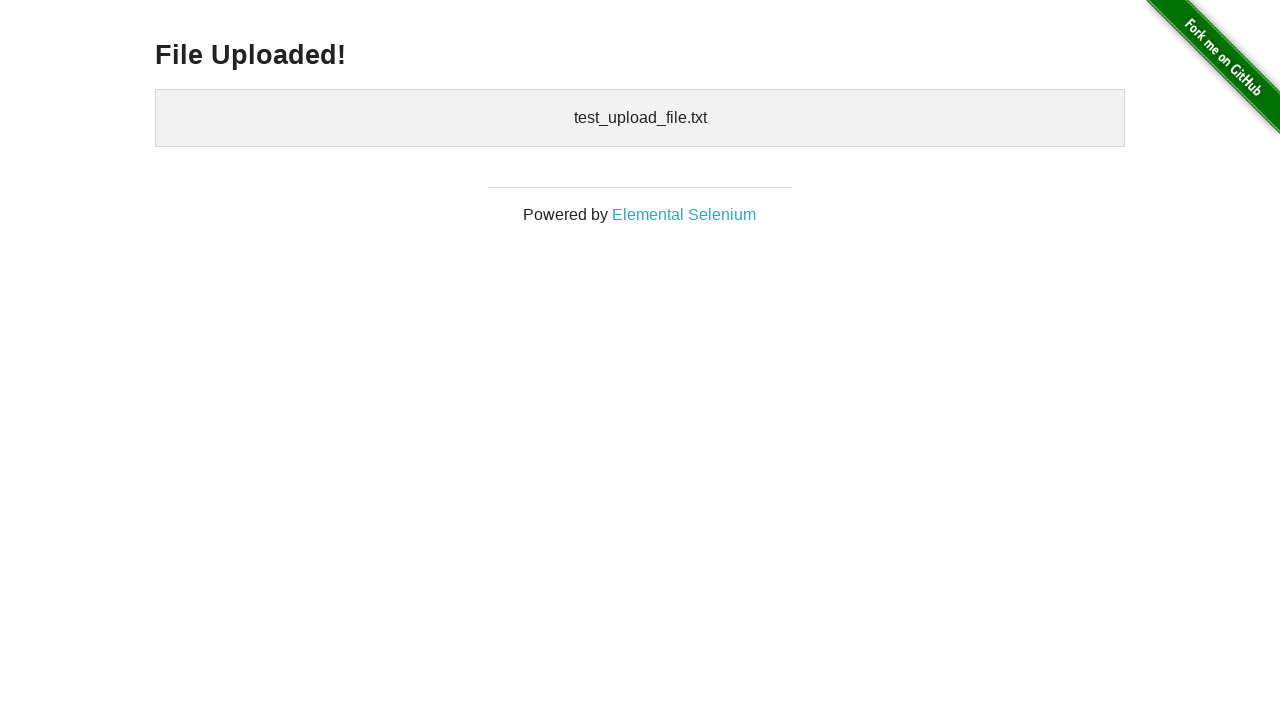